Tests dynamic loading page where element is rendered after loading bar, clicks start button and verifies the finish text appears

Starting URL: http://the-internet.herokuapp.com/dynamic_loading/2

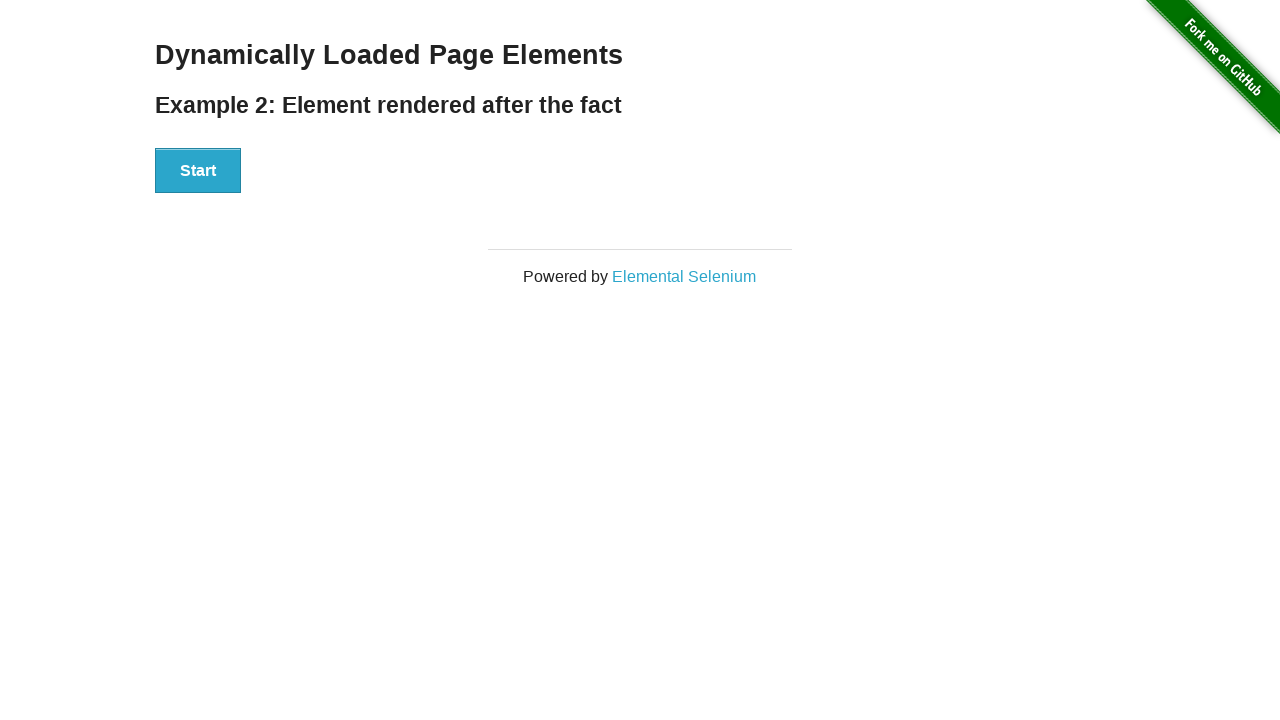

Clicked start button to initiate dynamic loading at (198, 171) on #start button
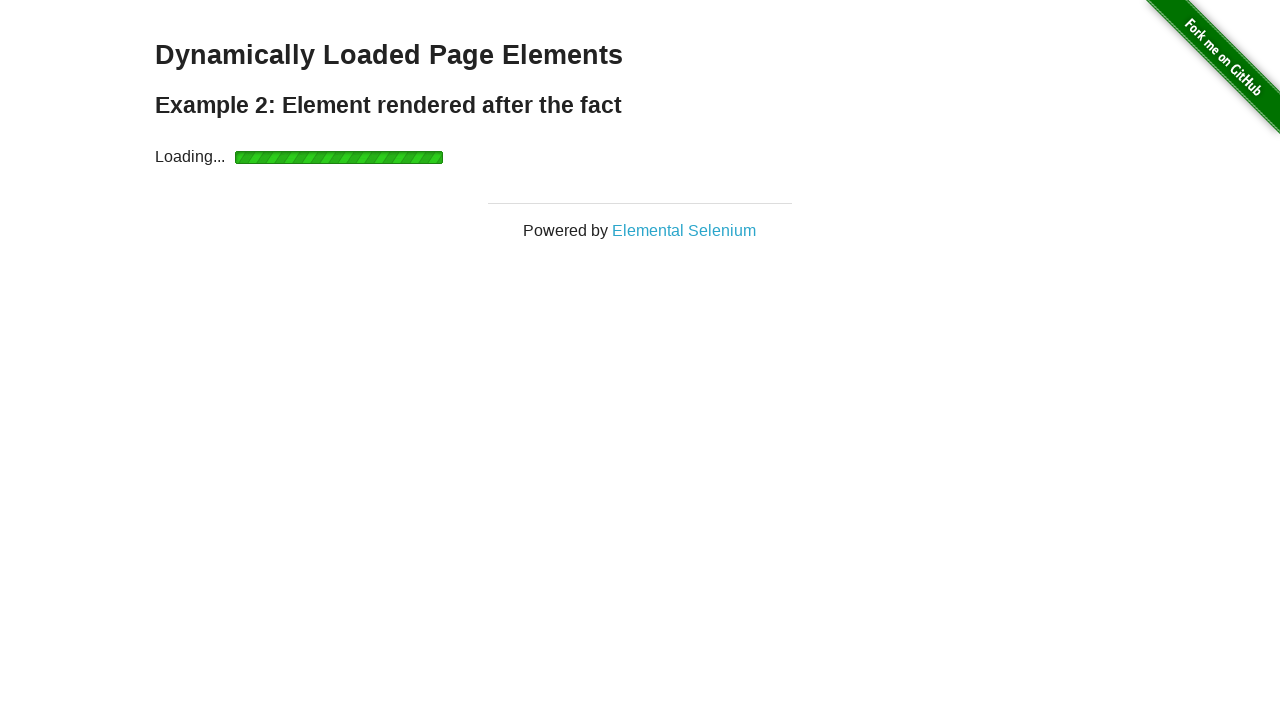

Waited for finish element to appear after loading bar
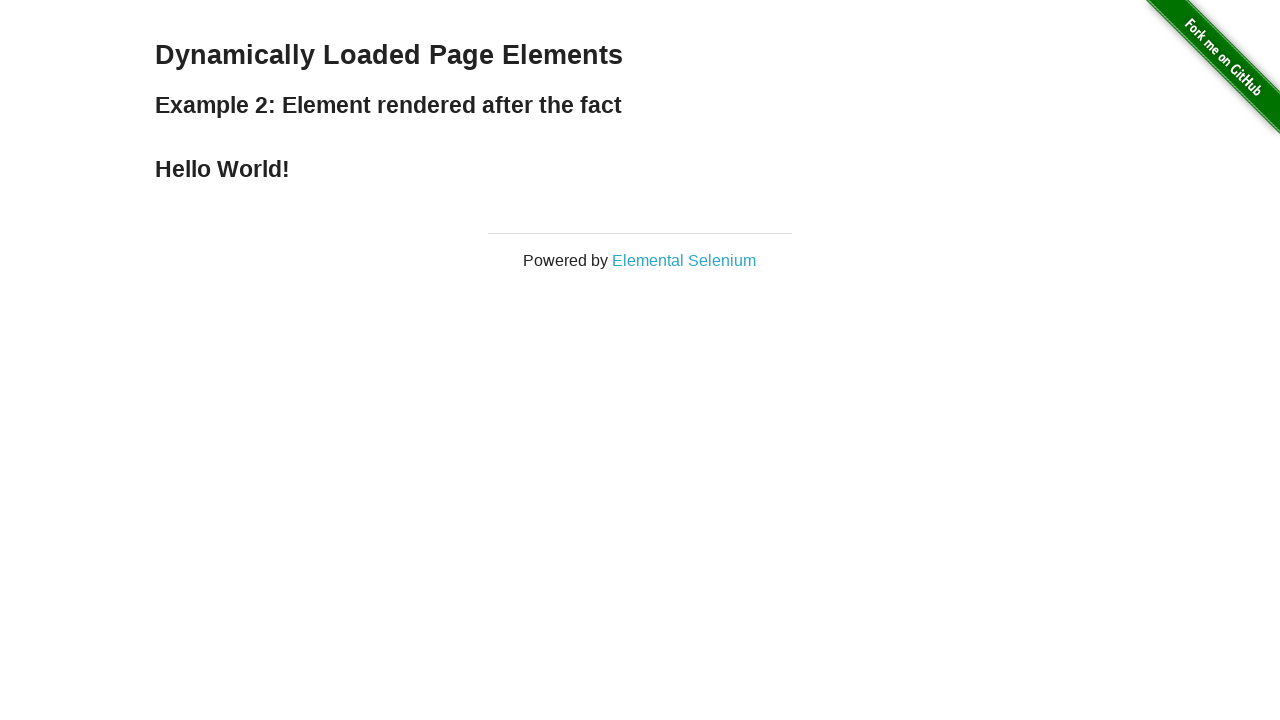

Verified finish text displays 'Hello World!'
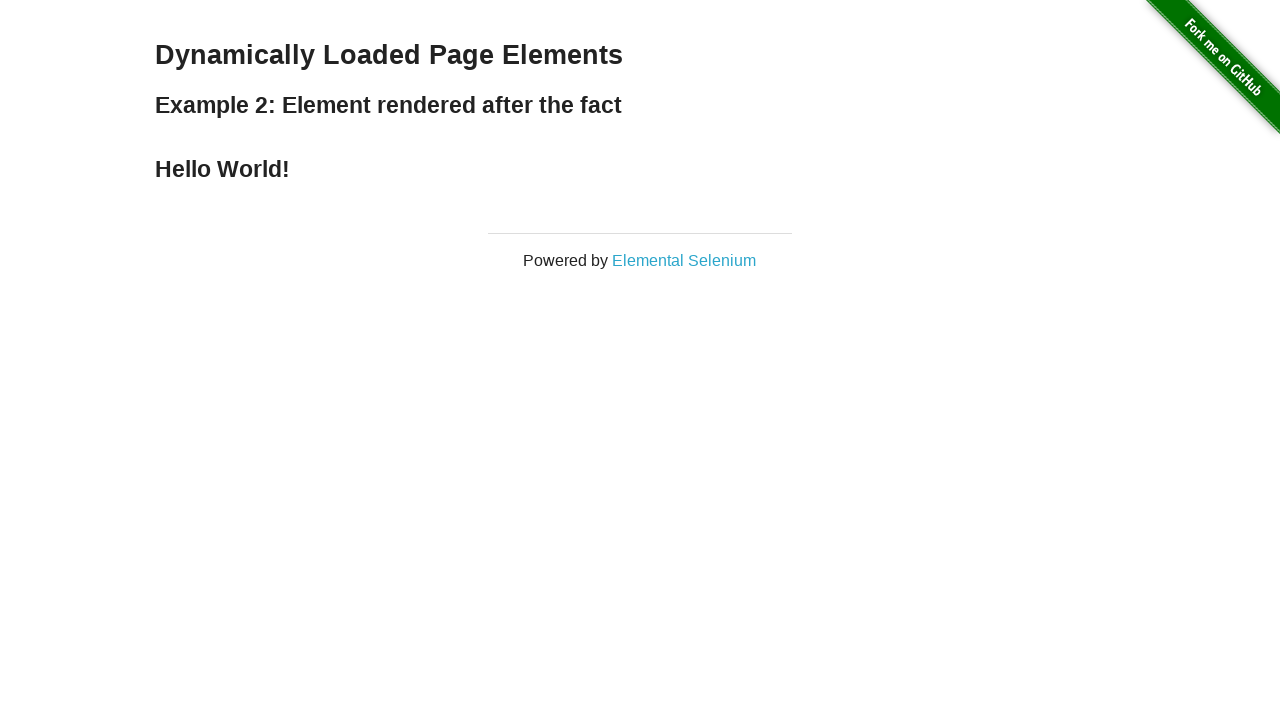

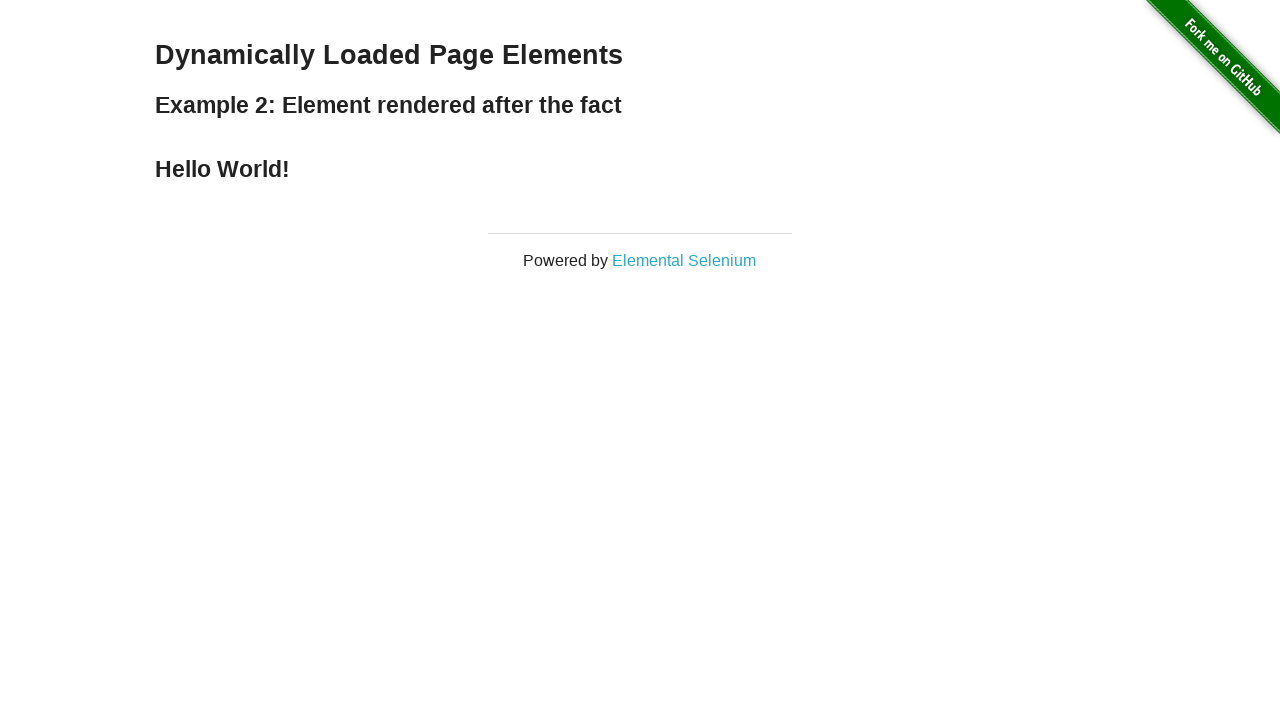